Tests that the Clear completed button displays correct text when items are completed

Starting URL: https://demo.playwright.dev/todomvc

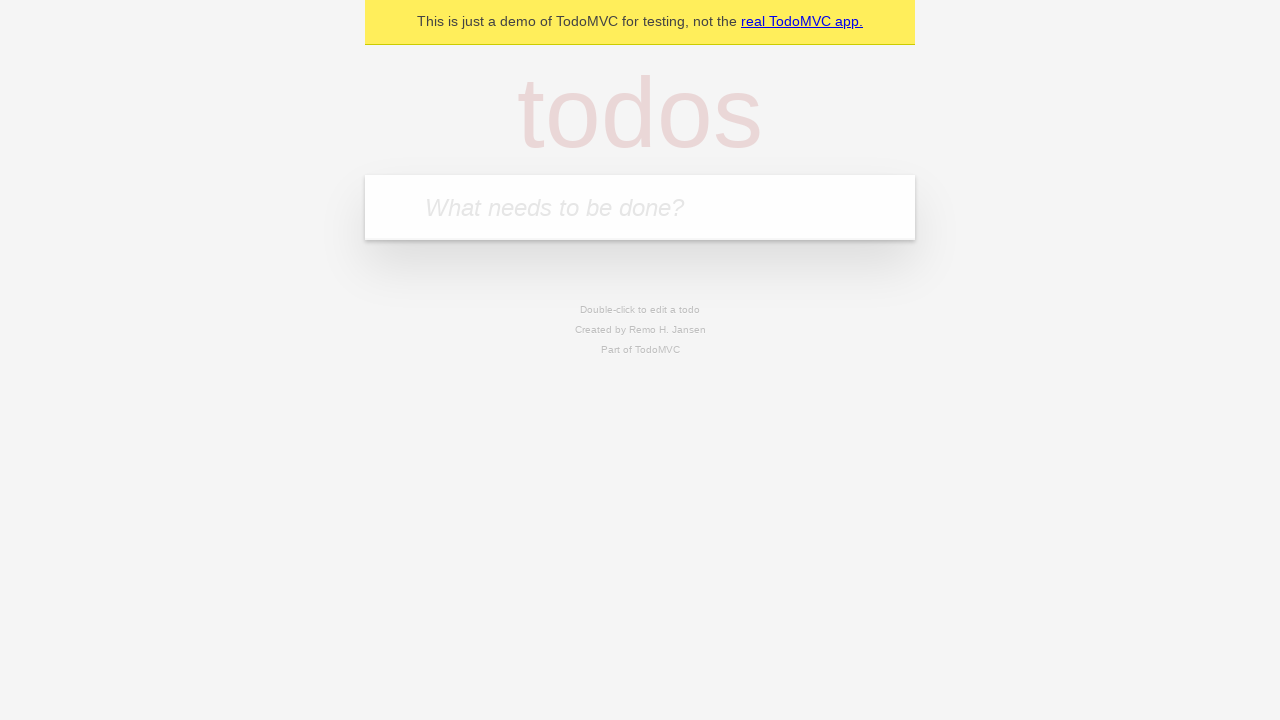

Filled todo input with 'buy some cheese' on internal:attr=[placeholder="What needs to be done?"i]
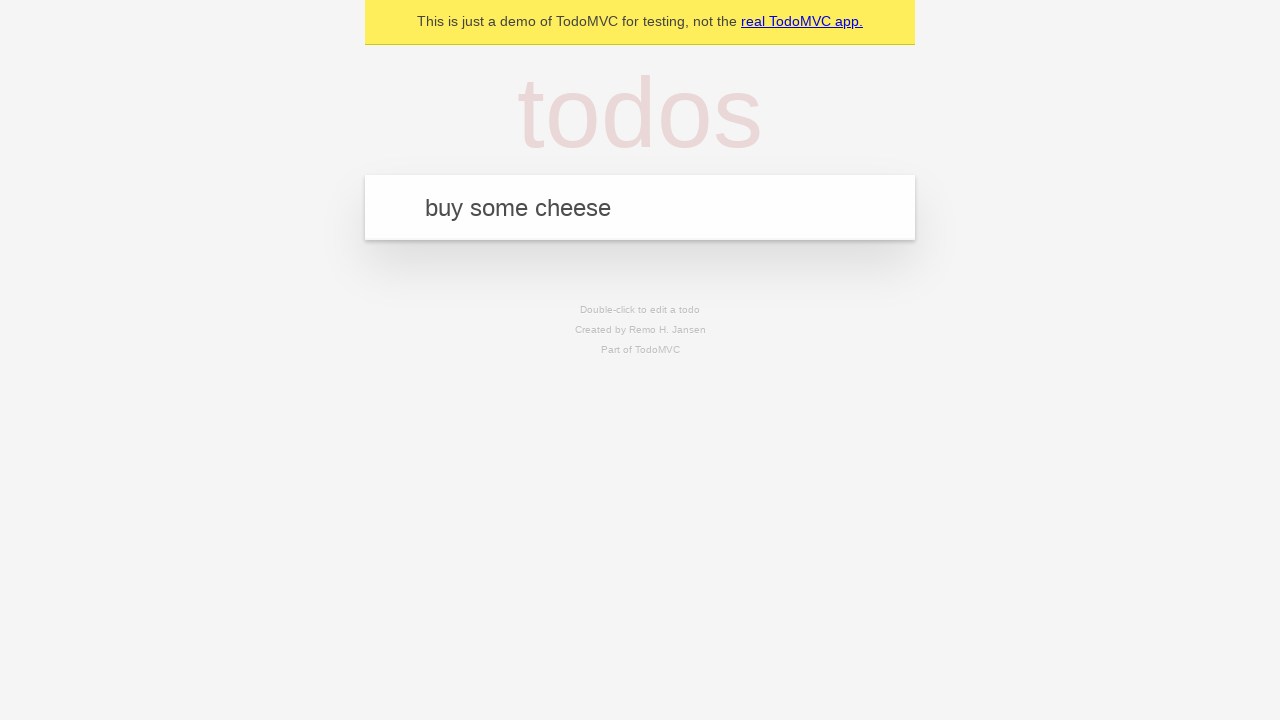

Pressed Enter to create first todo on internal:attr=[placeholder="What needs to be done?"i]
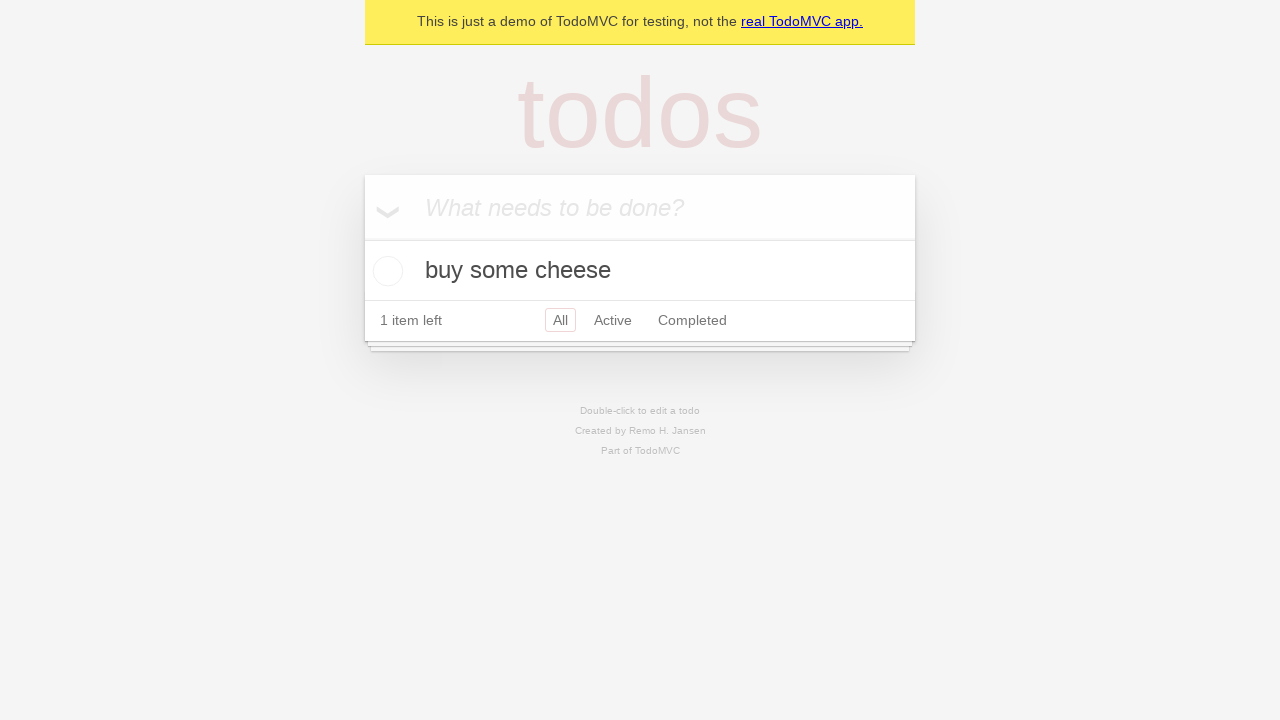

Filled todo input with 'feed the cat' on internal:attr=[placeholder="What needs to be done?"i]
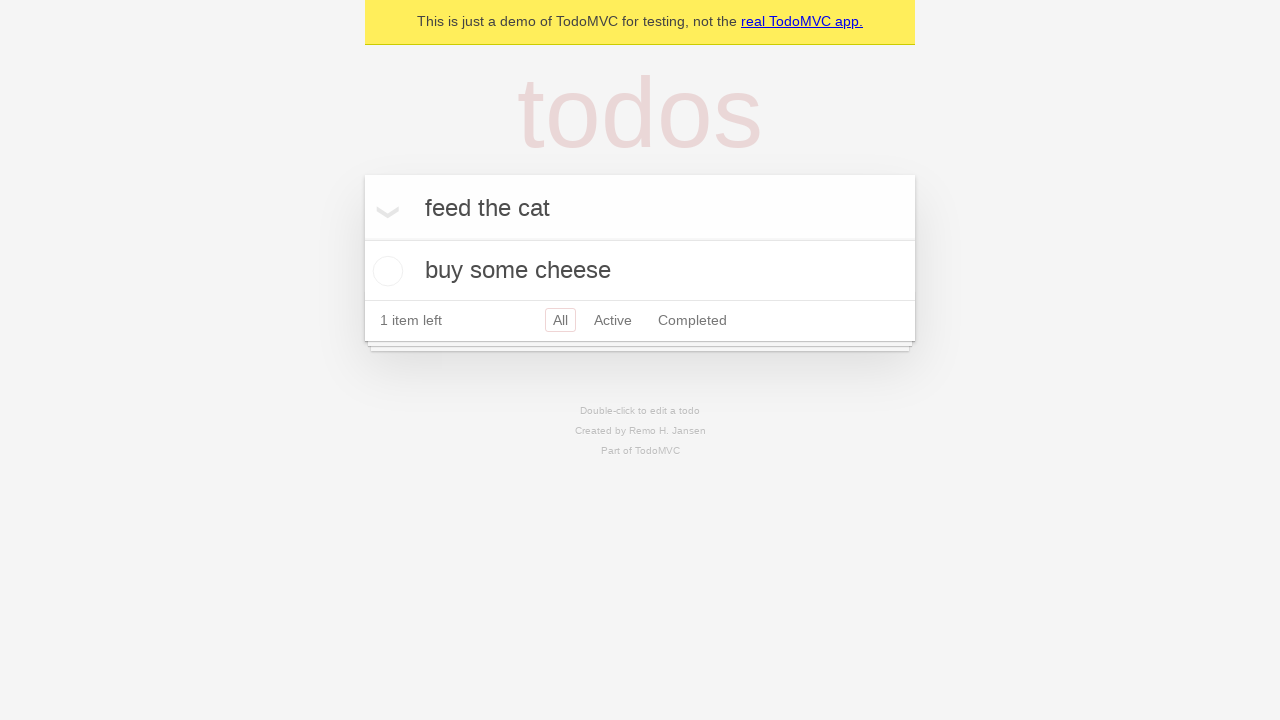

Pressed Enter to create second todo on internal:attr=[placeholder="What needs to be done?"i]
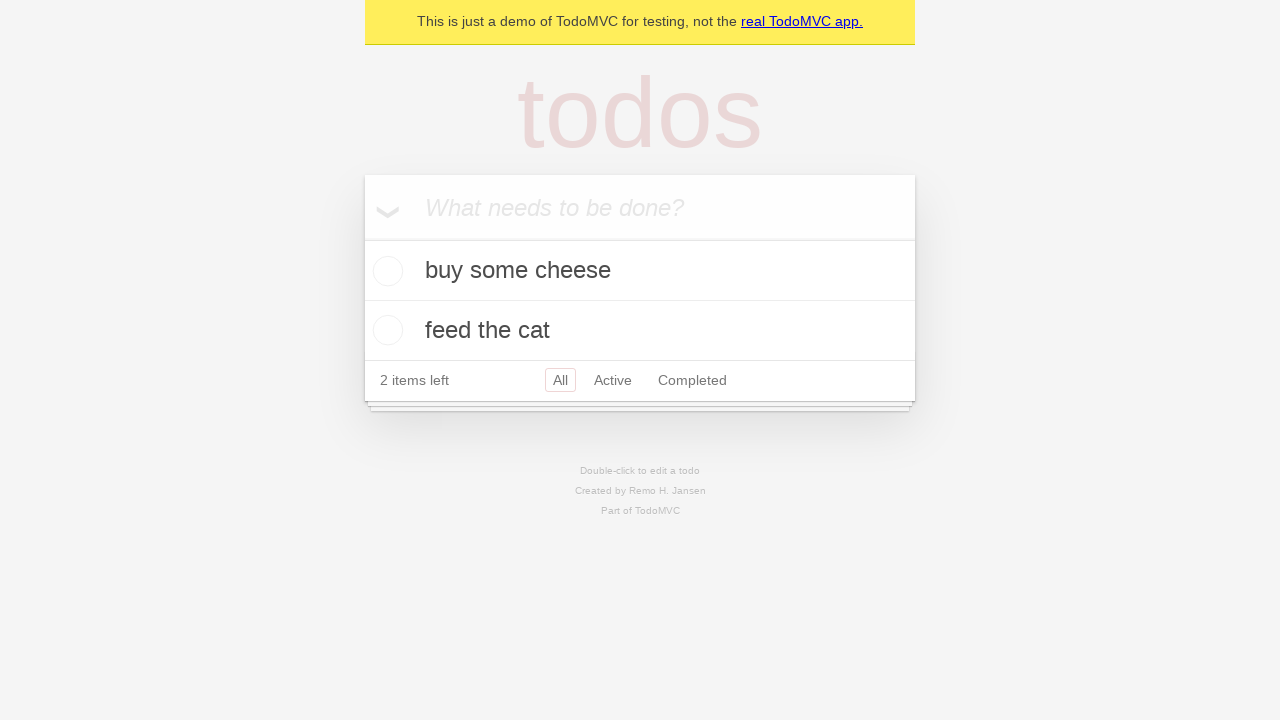

Filled todo input with 'book a doctors appointment' on internal:attr=[placeholder="What needs to be done?"i]
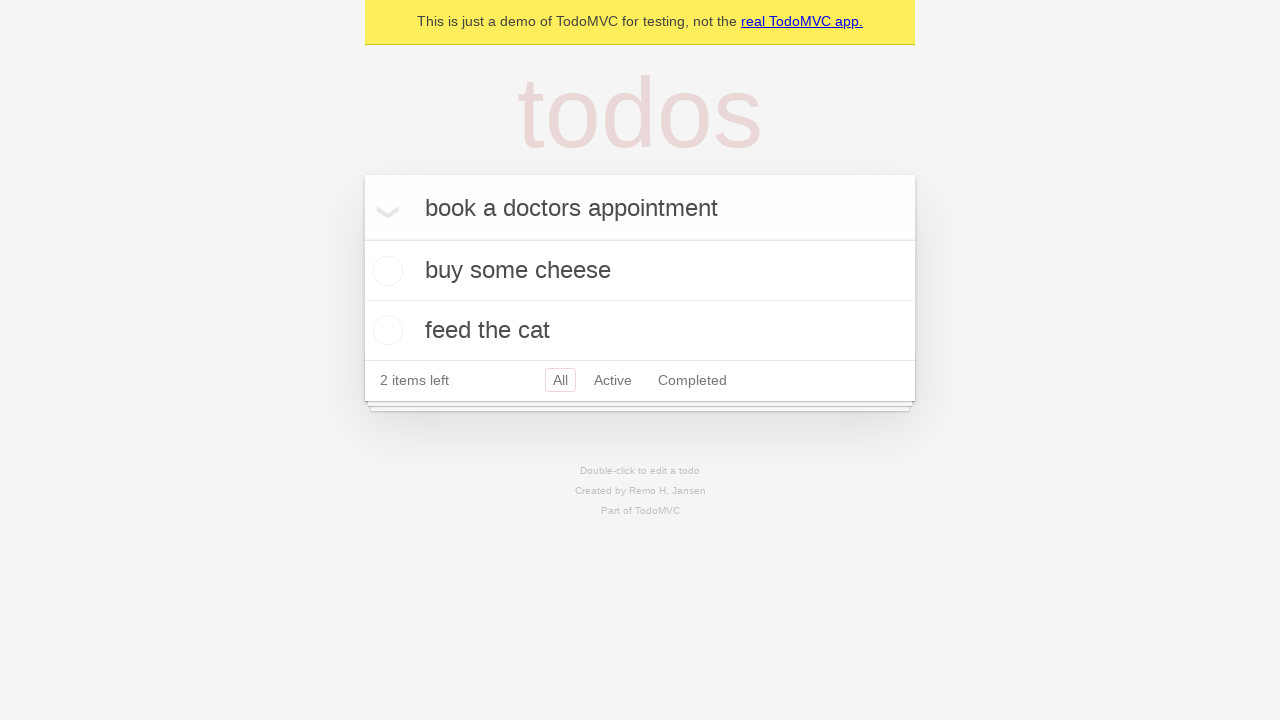

Pressed Enter to create third todo on internal:attr=[placeholder="What needs to be done?"i]
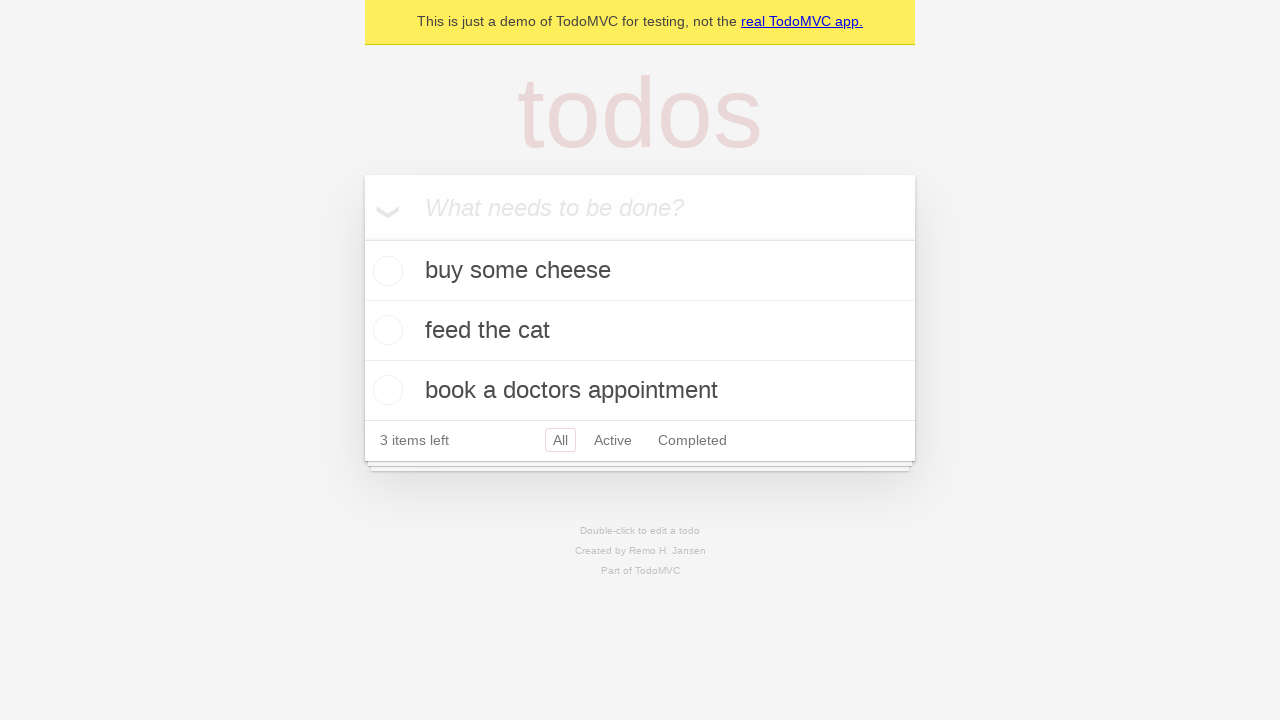

Checked the first todo item to mark it as completed at (385, 271) on .todo-list li .toggle >> nth=0
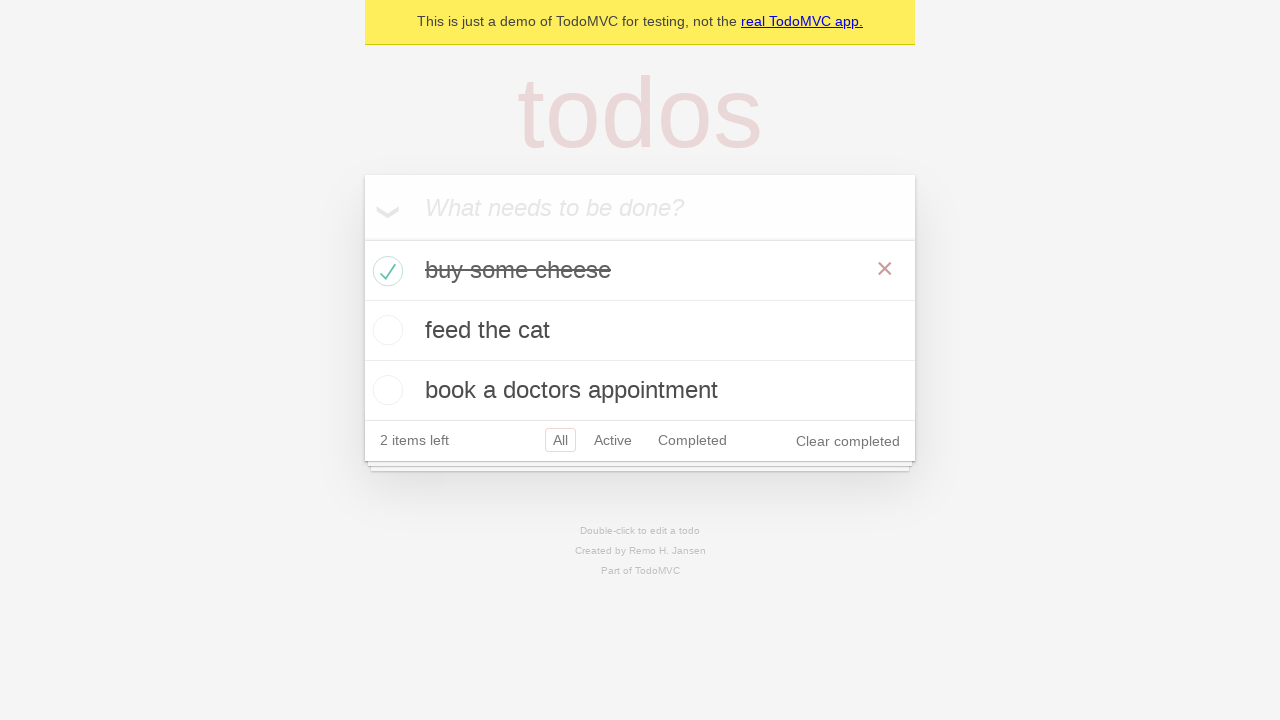

Clear completed button appeared on the page
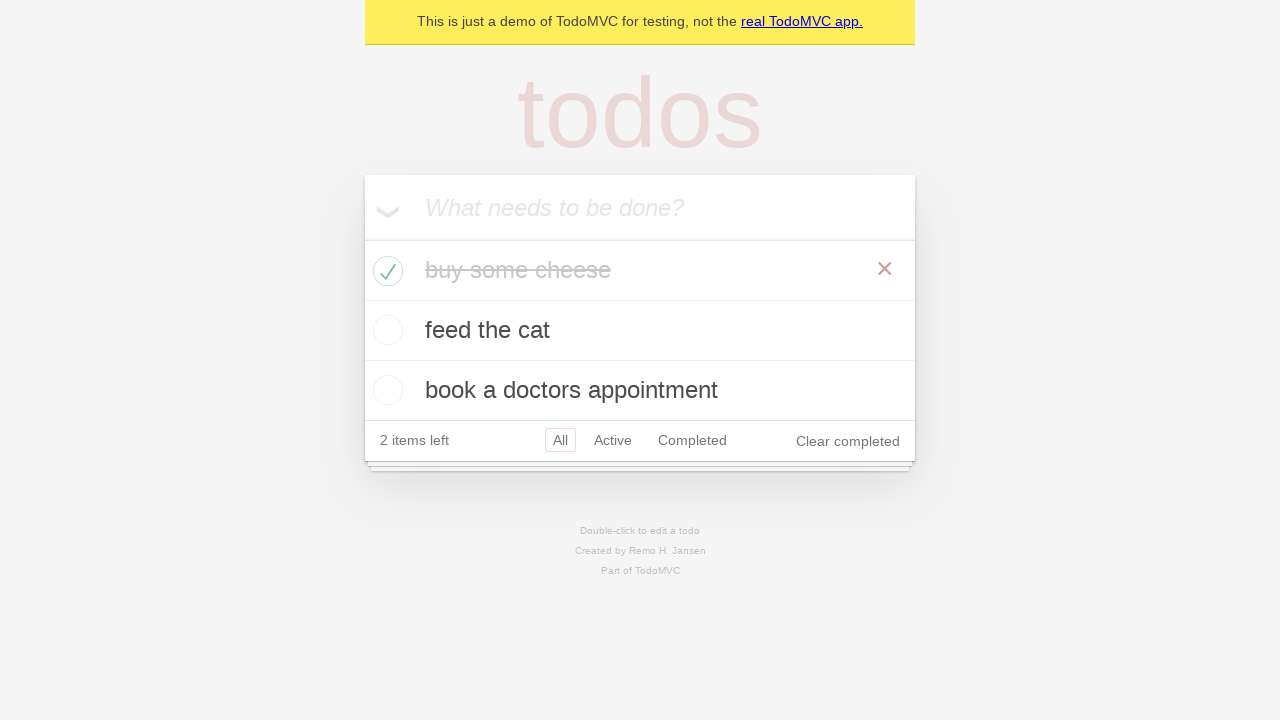

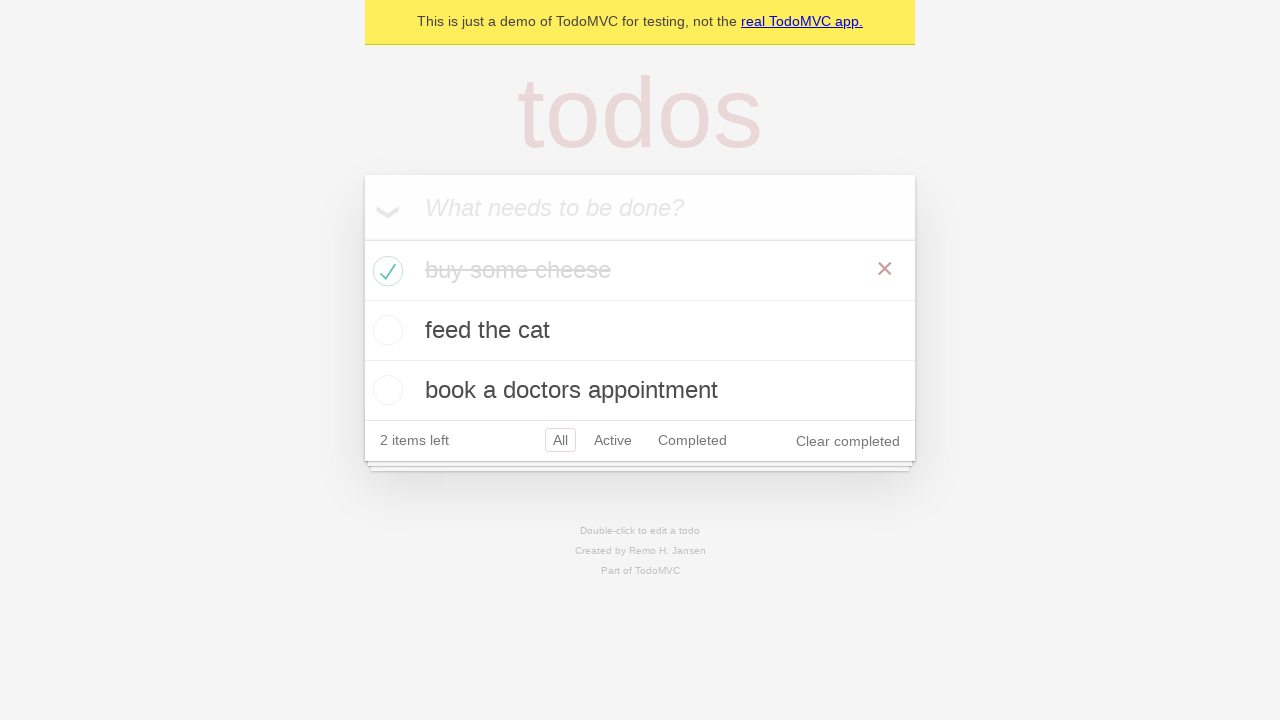